Tests navigation on 58.com by clicking the "租房" (rent house) button, switching to the newly opened window, and verifying that rental listings are displayed

Starting URL: https://jn.58.com/

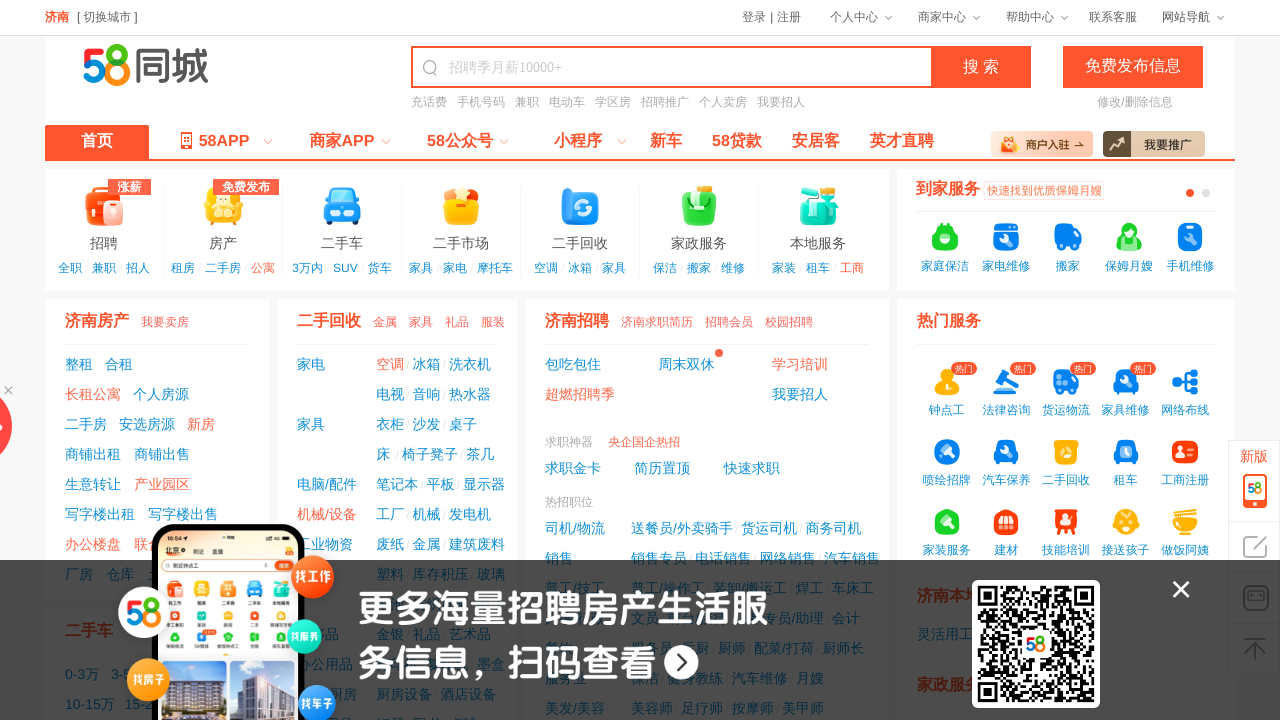

Clicked the '租房' (rent house) button on 58.com homepage at (183, 268) on xpath=//*[@id="fcNav"]/*/a[@tongji_tag="pc_home_dh_zf"]
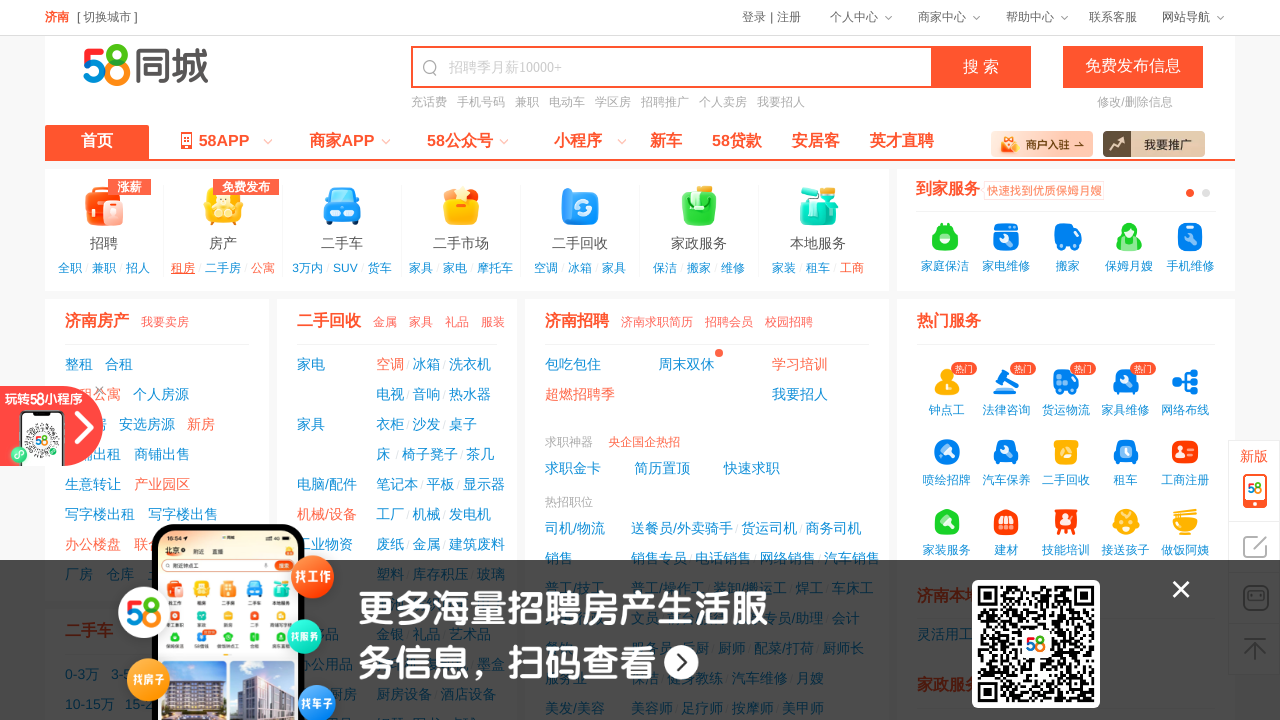

New page opened in context
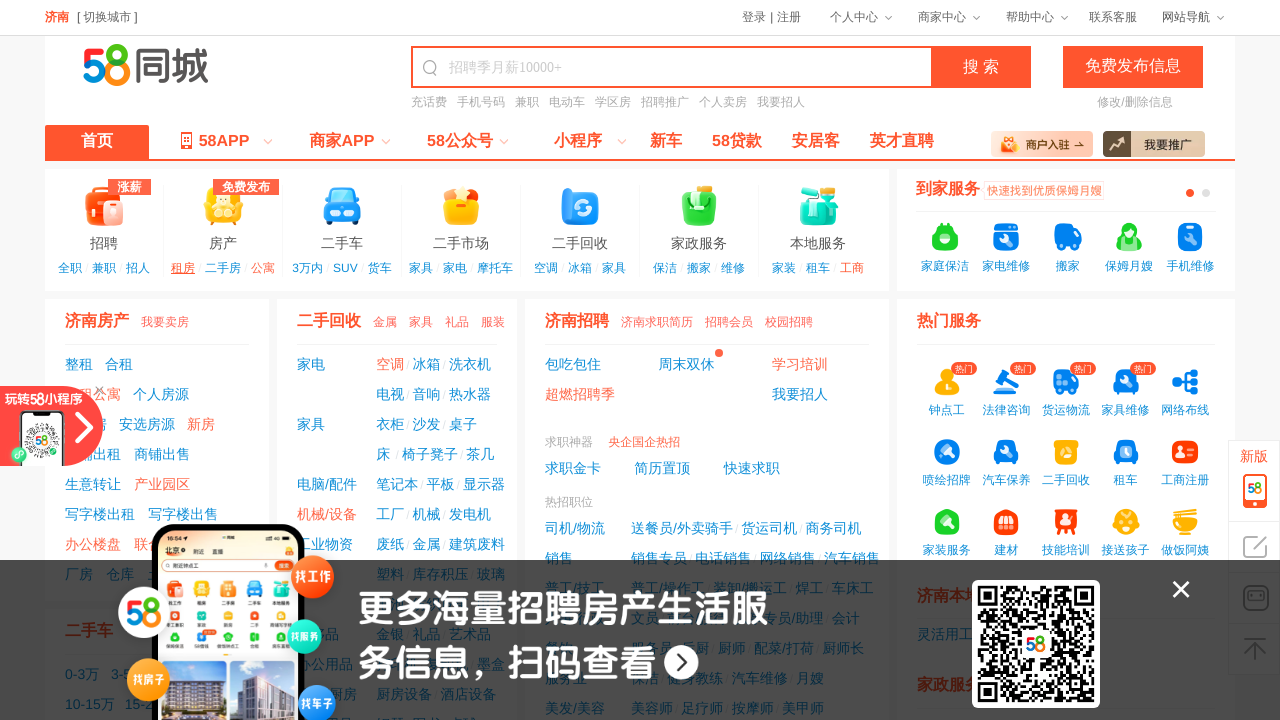

Obtained reference to newly opened page
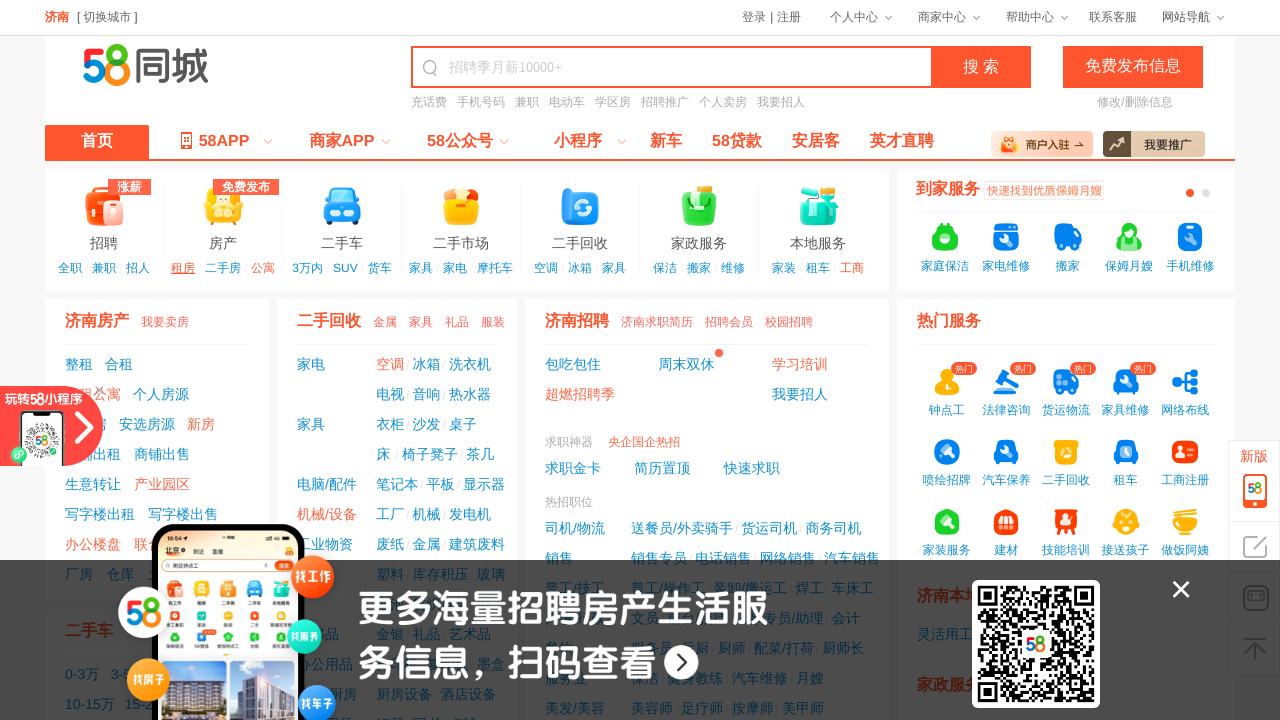

Waited for new page to fully load
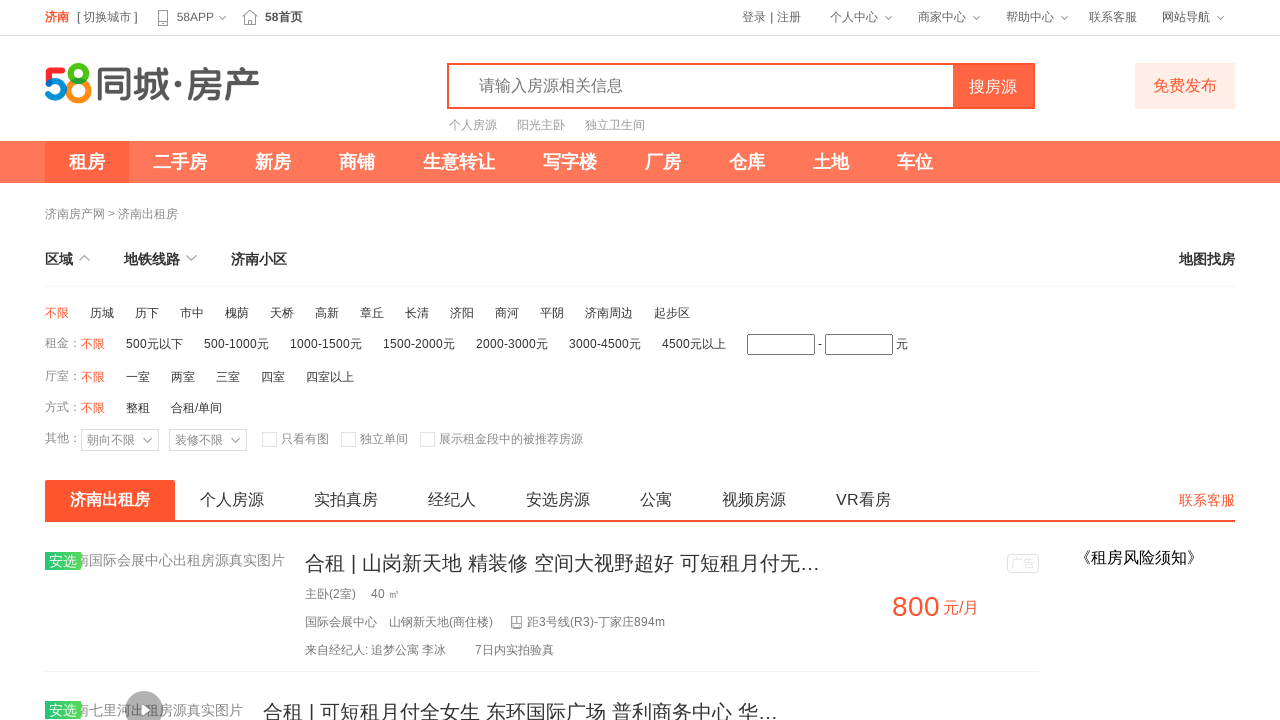

Rental listings verified - '.des h2 a' selector found on page
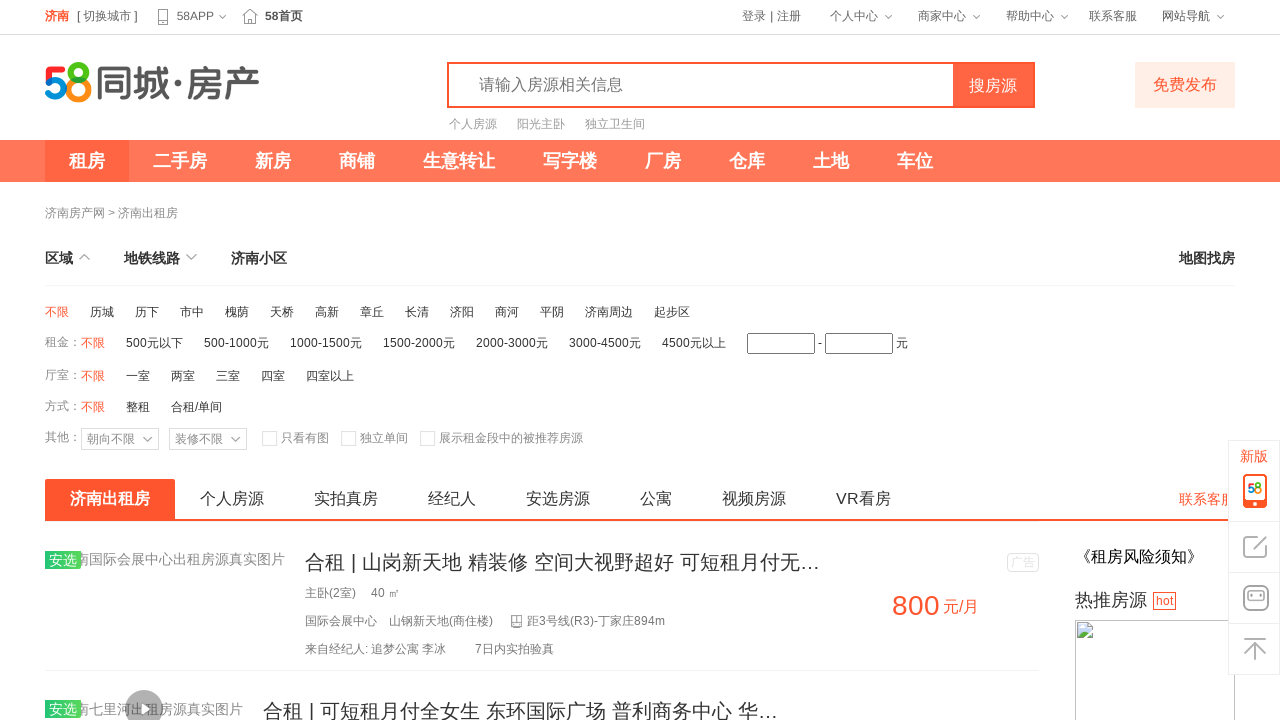

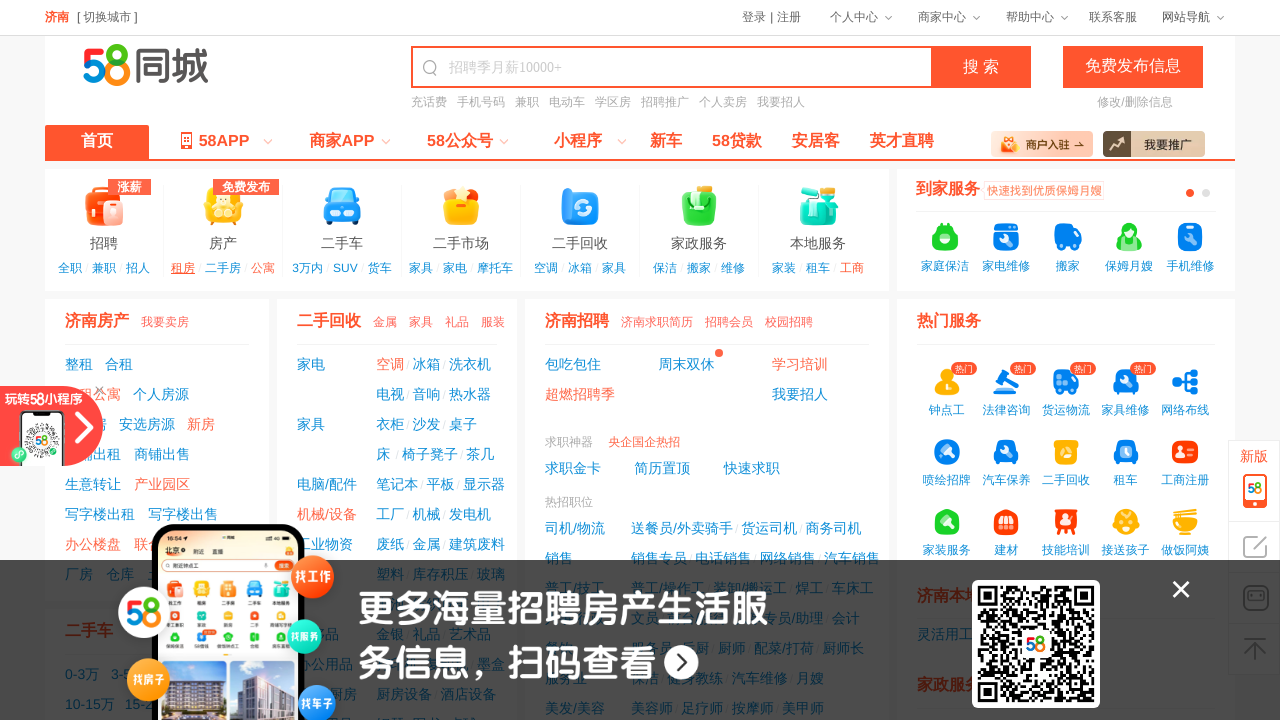